Tests dropdown selection by selecting an option using its index (index 3) from a country dropdown.

Starting URL: https://testautomationpractice.blogspot.com/

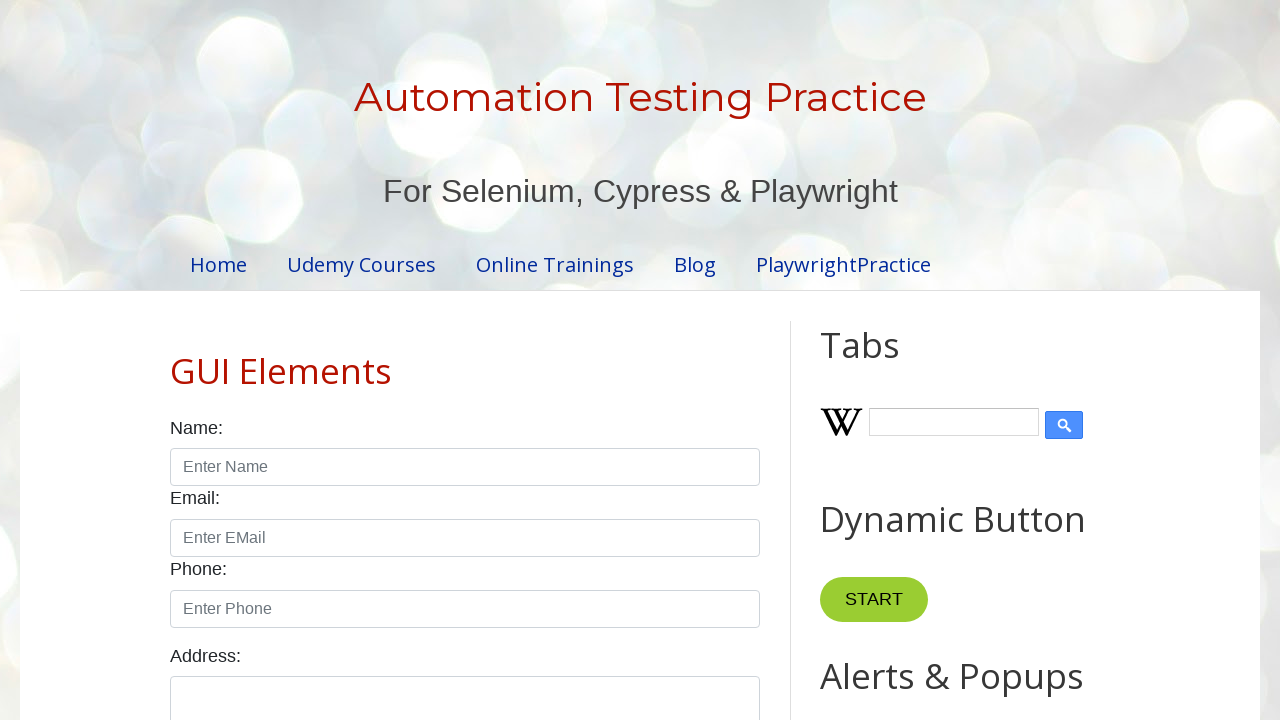

Scrolled country dropdown into view
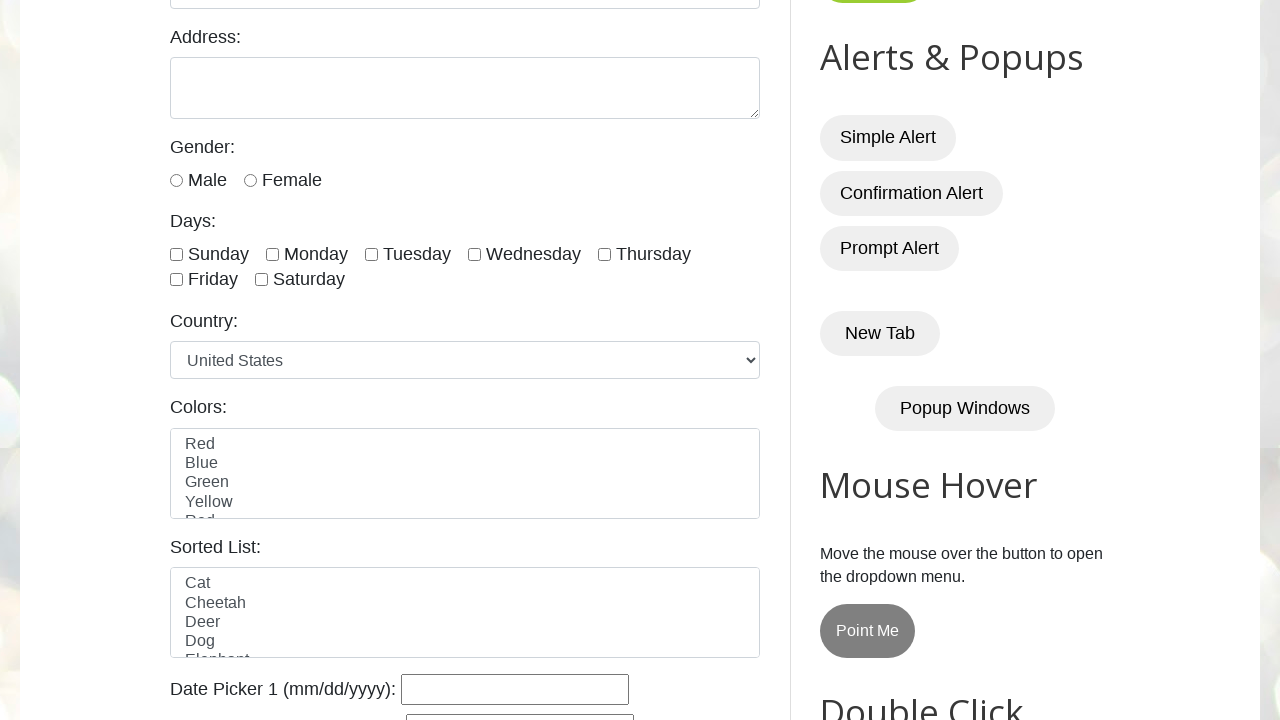

Selected option at index 3 from country dropdown on #country
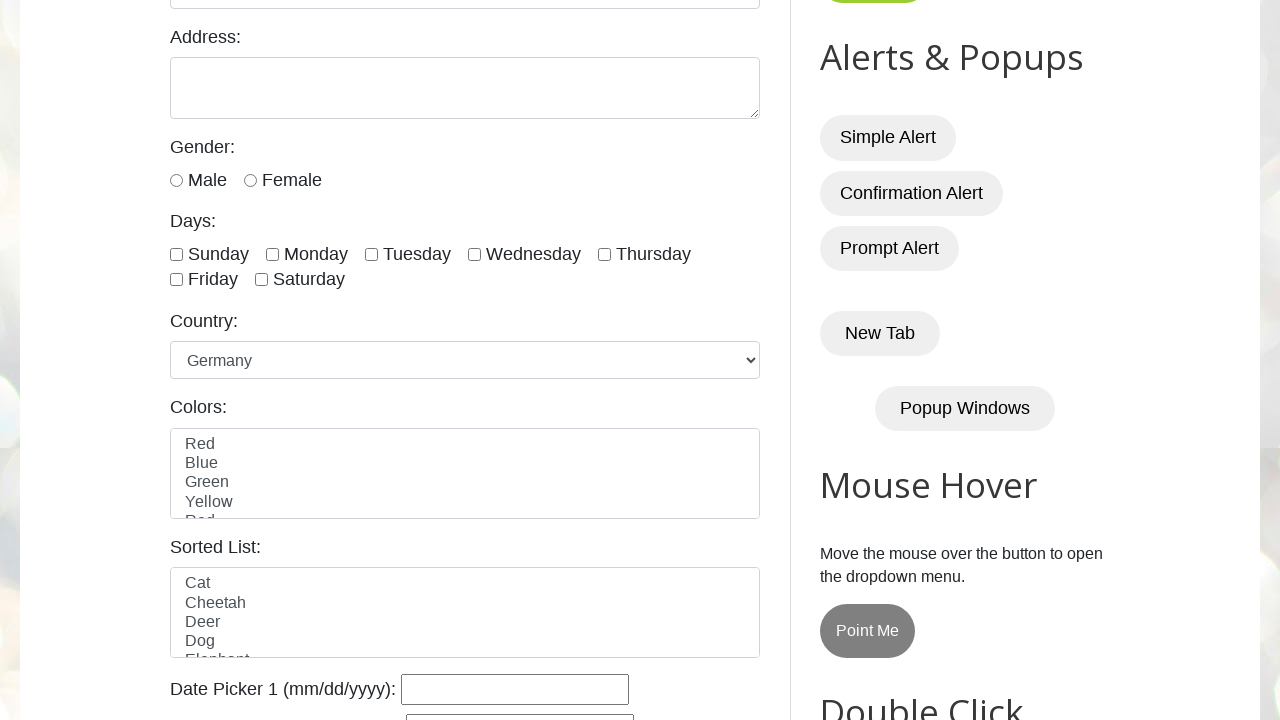

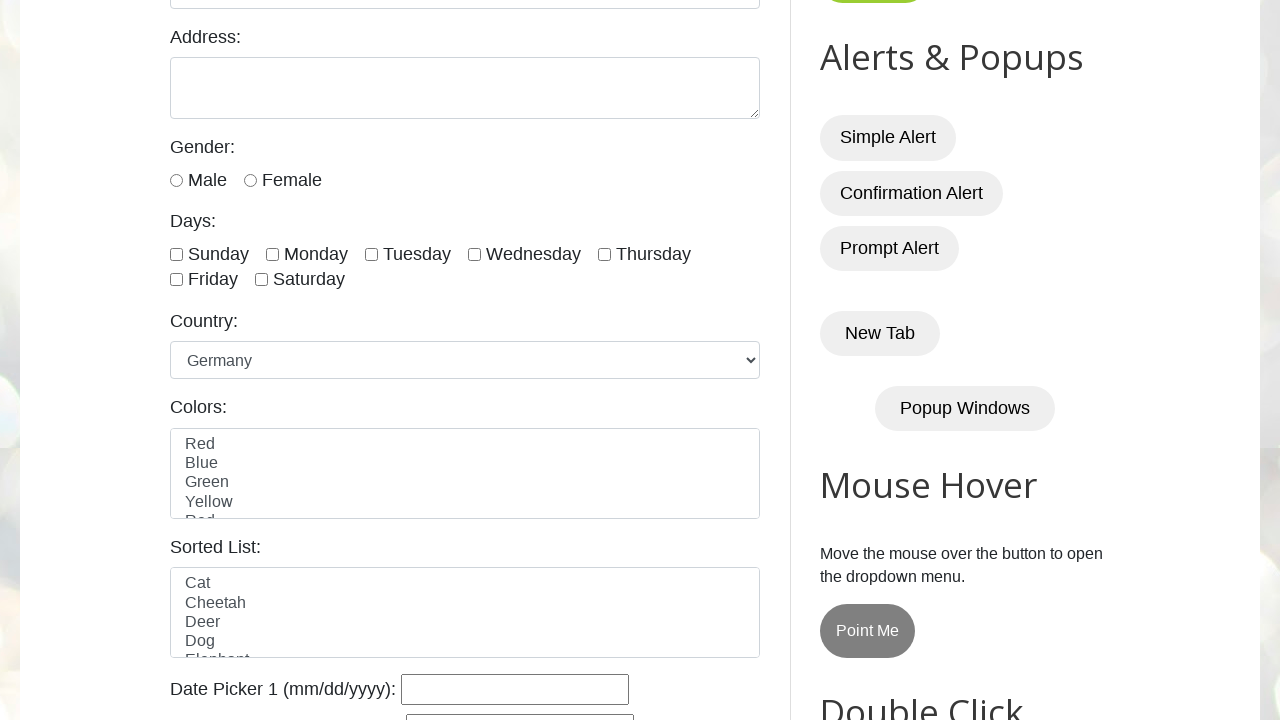